Tests right-click context menu functionality by switching to an iframe and performing a context click on a paragraph element

Starting URL: https://www.w3schools.com/jsref/tryit.asp?filename=tryjsref_oncontextmenu

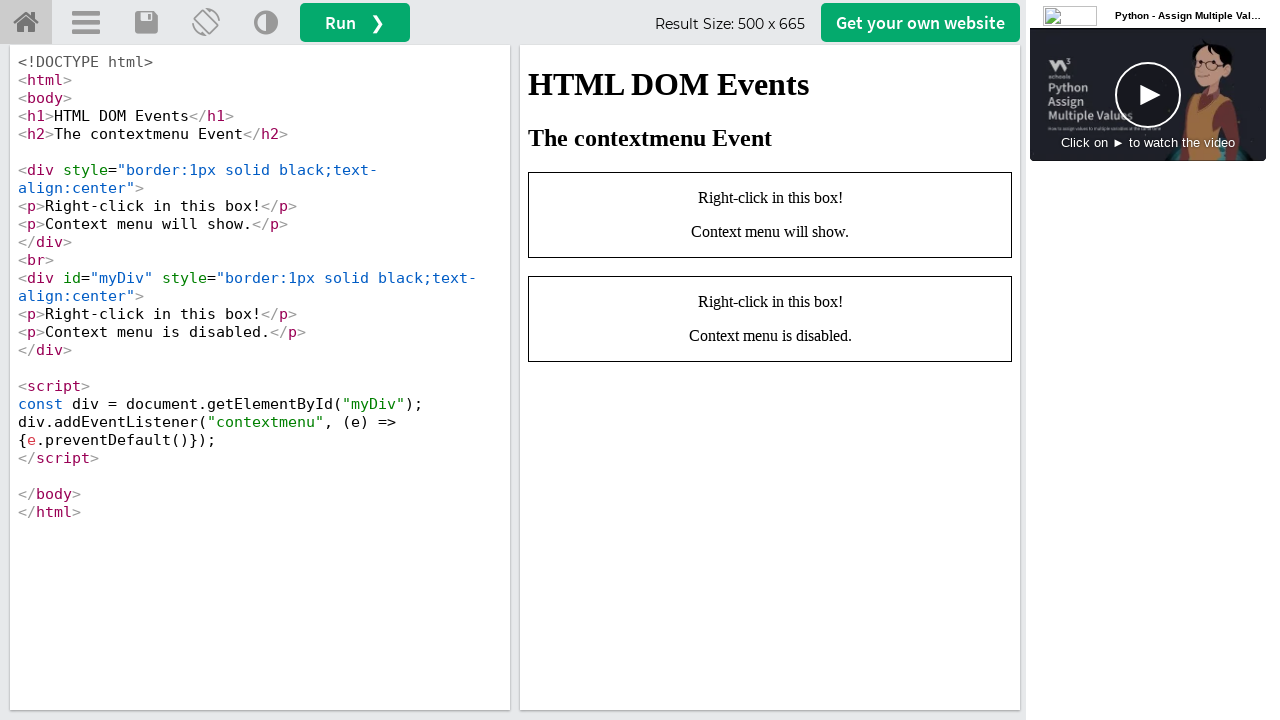

Located iframe with id 'iframeResult'
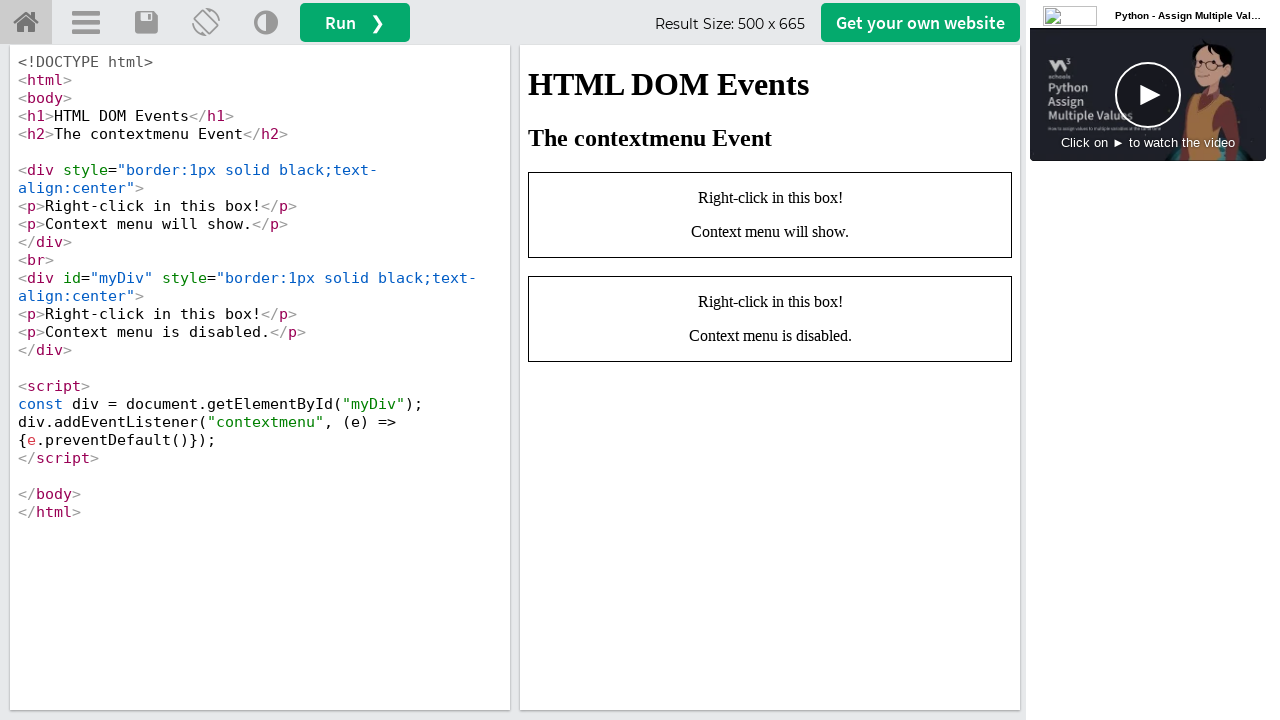

Located paragraph element with text 'Context menu will show.'
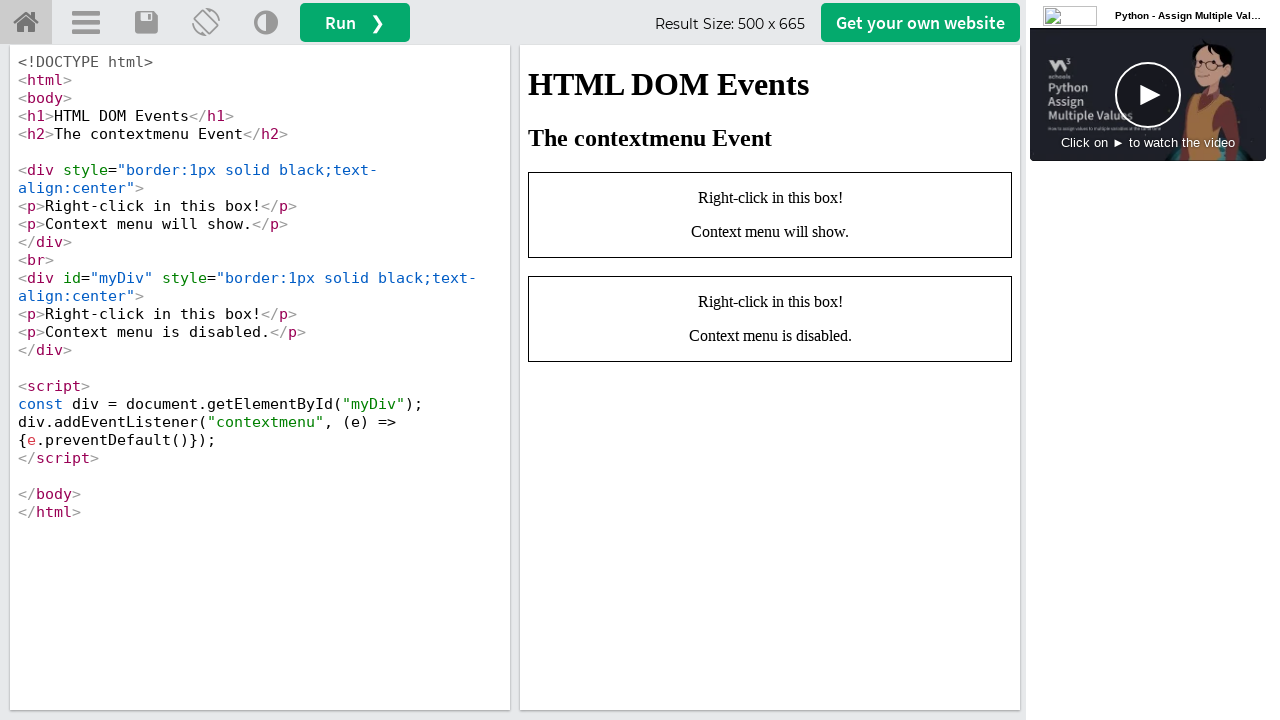

Performed right-click context menu action on paragraph element at (770, 232) on iframe[id='iframeResult'] >> internal:control=enter-frame >> xpath=//p[text()='C
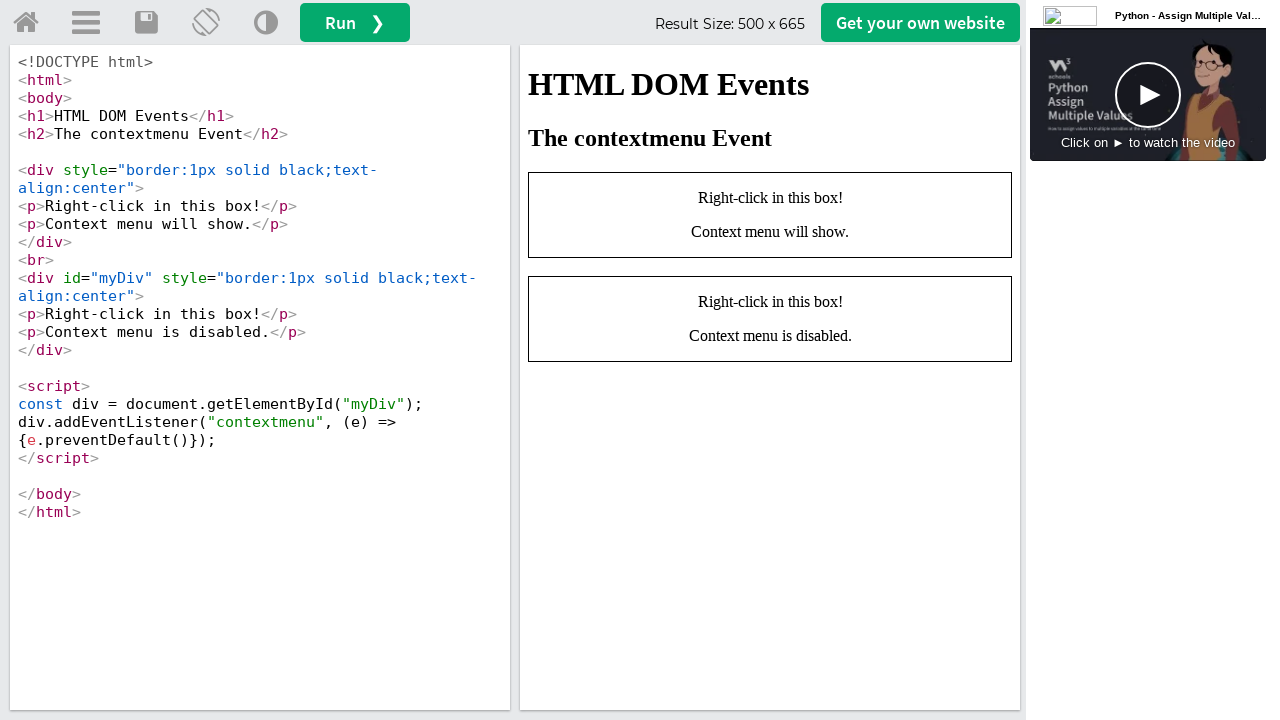

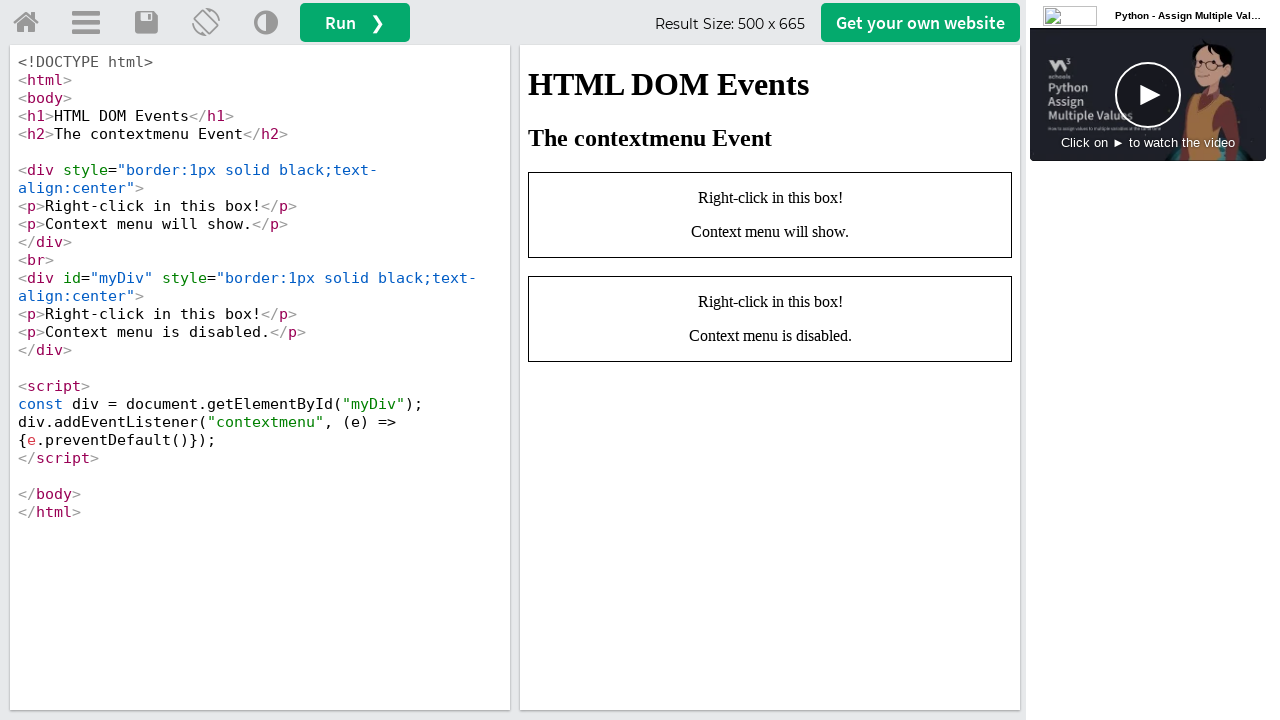